Tests filling out a registration form by entering personal information, selecting gender, department, job title, and programming language preferences

Starting URL: https://practice.cydeo.com/registration_form

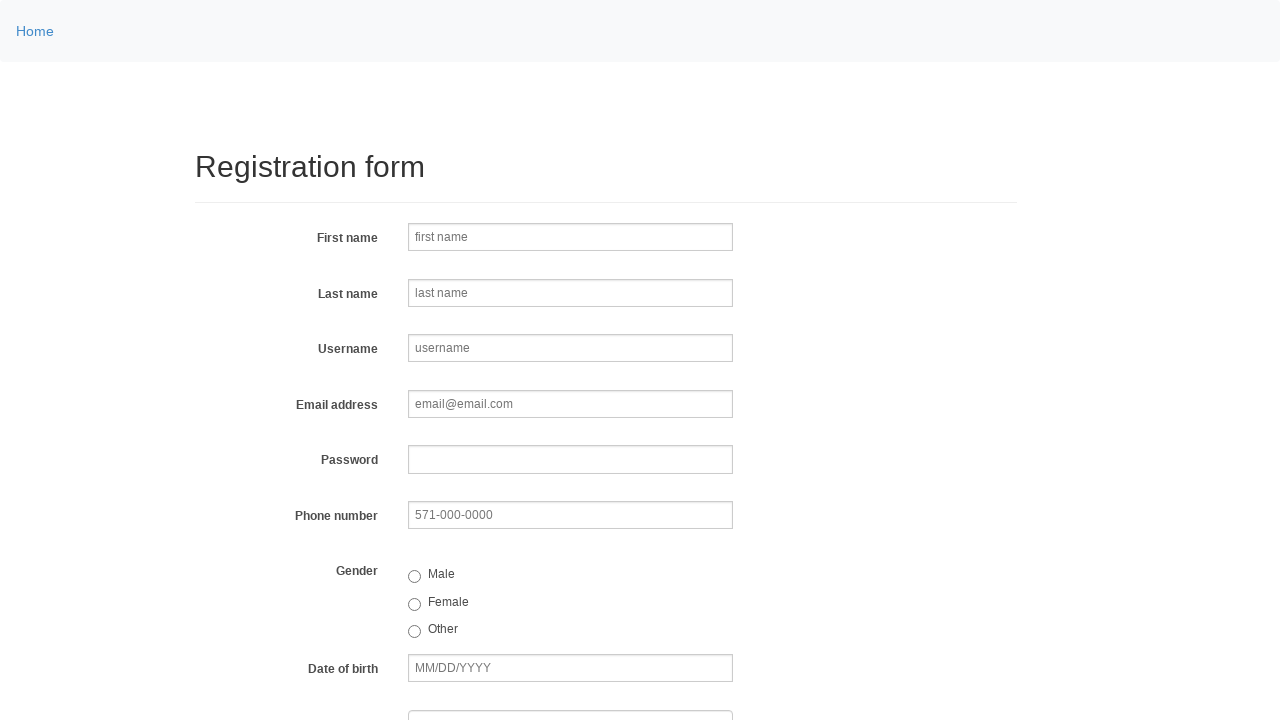

Filled first name field with 'John' on input[placeholder='first name']
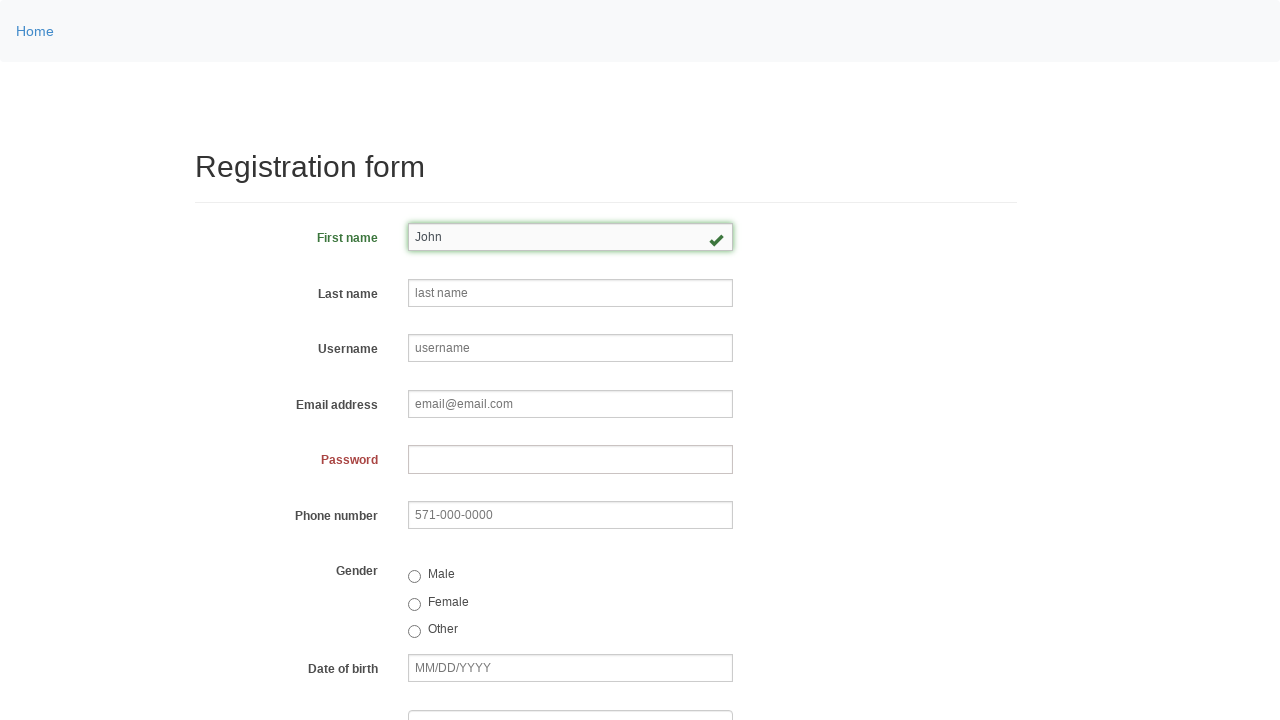

Filled last name field with 'Smith' on input[name='lastname']
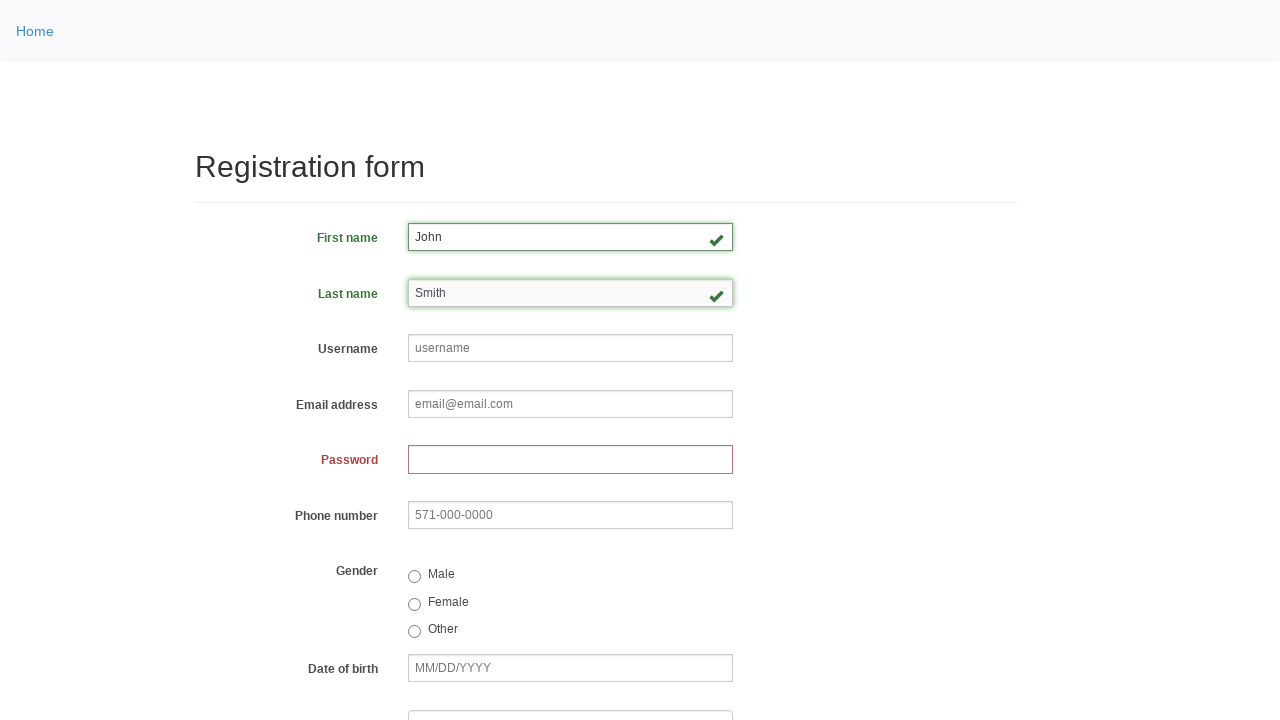

Filled username field with 'johnsmith123' on input[name='username']
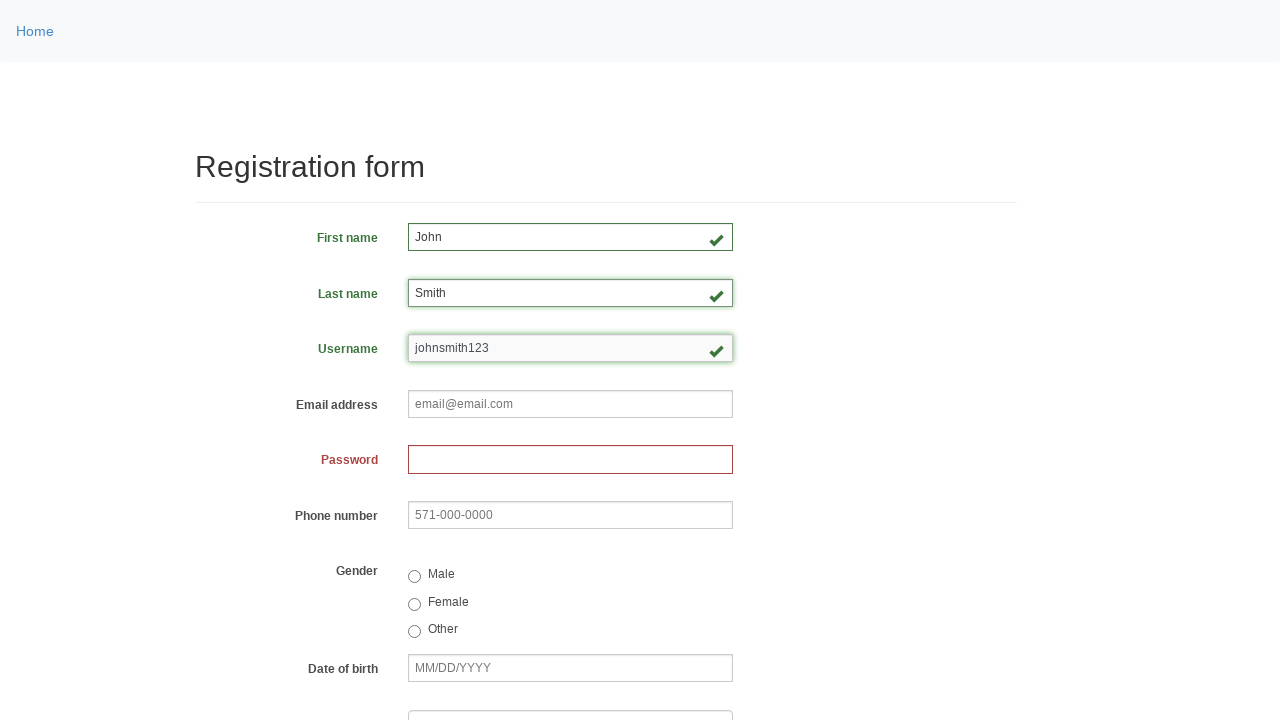

Filled email field with 'john.smith@email.com' on input[name='email']
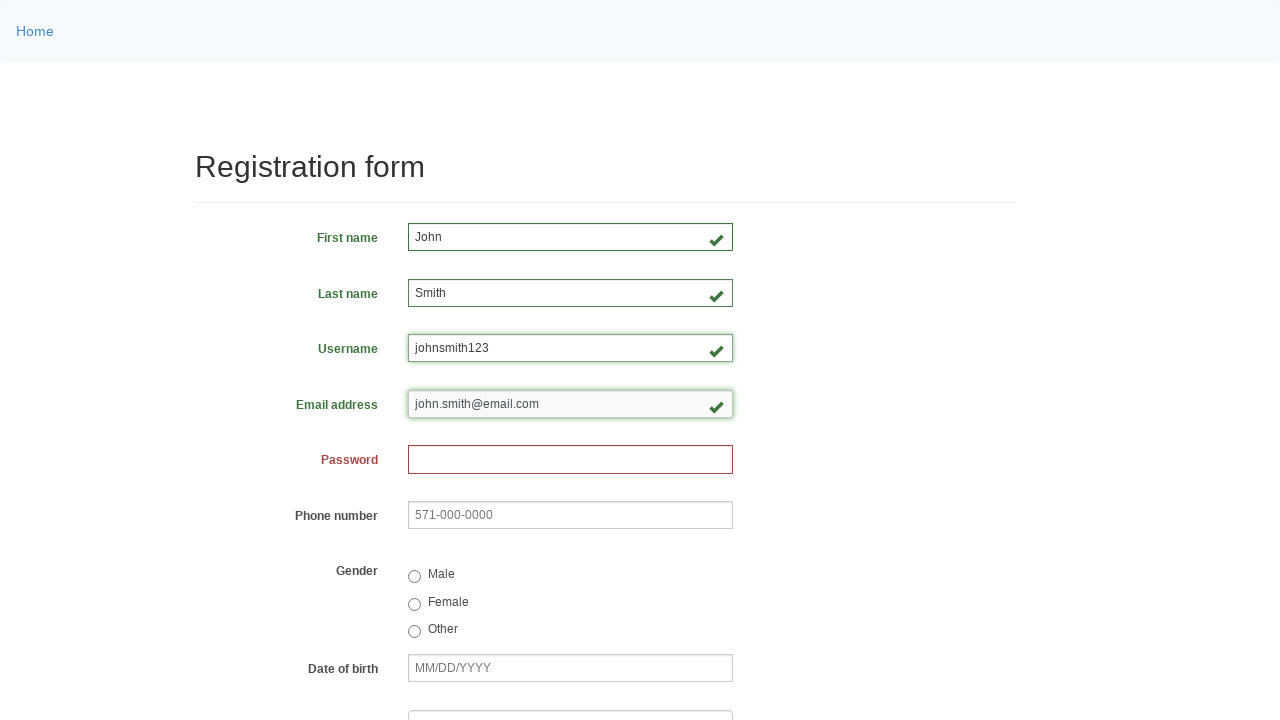

Filled password field with 'John1234' on input[name='password']
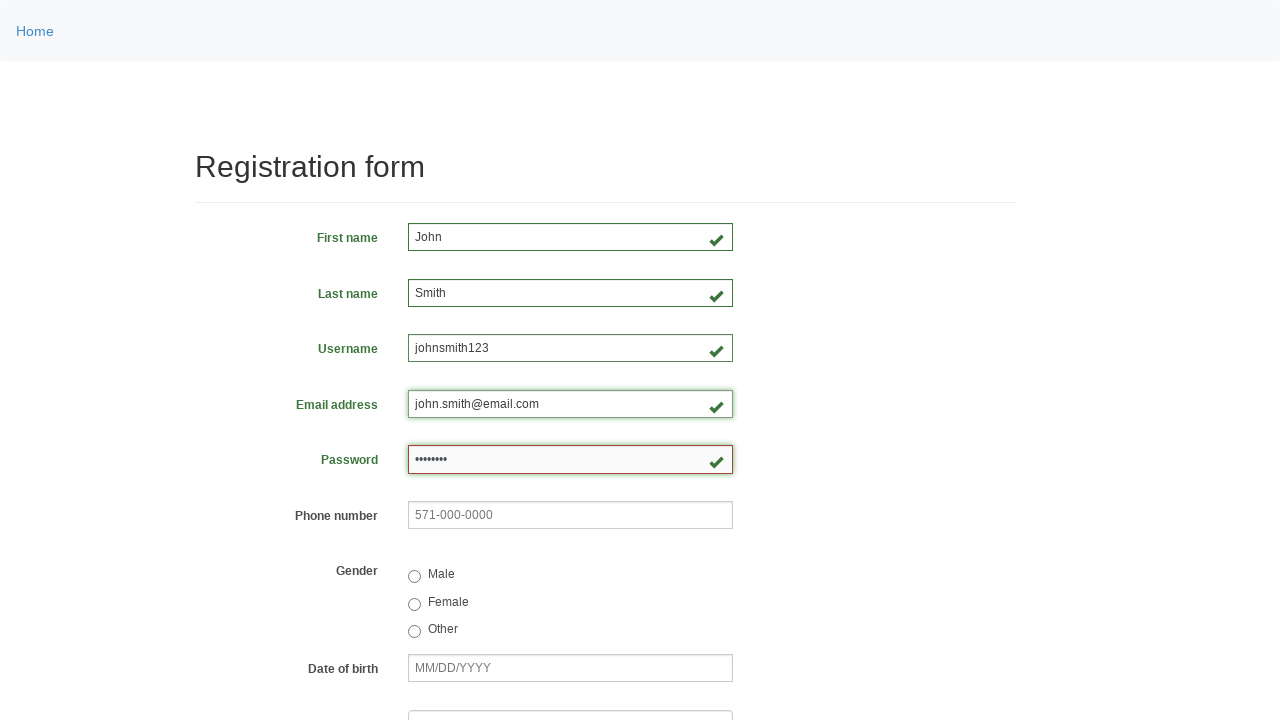

Filled phone number field with '123-456-7890' on input[name='phone']
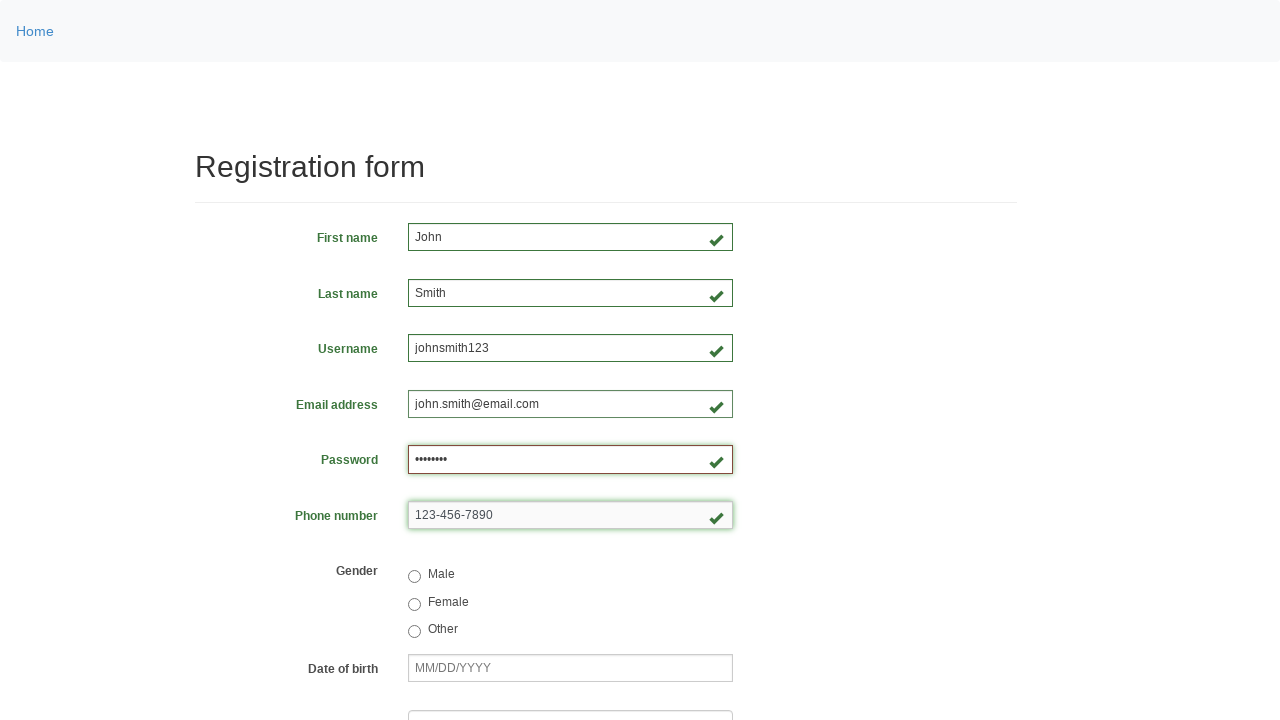

Clicked Male radio button for gender selection at (414, 577) on input[value='male']
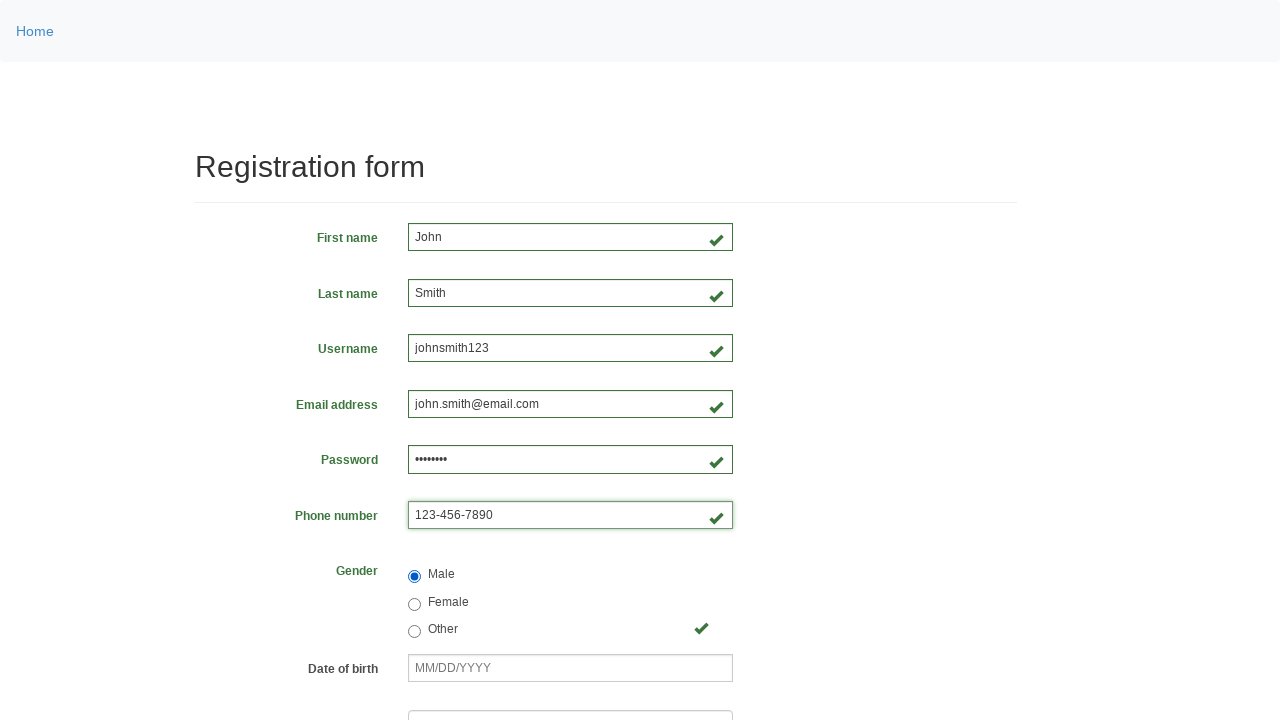

Verified Male radio button is selected
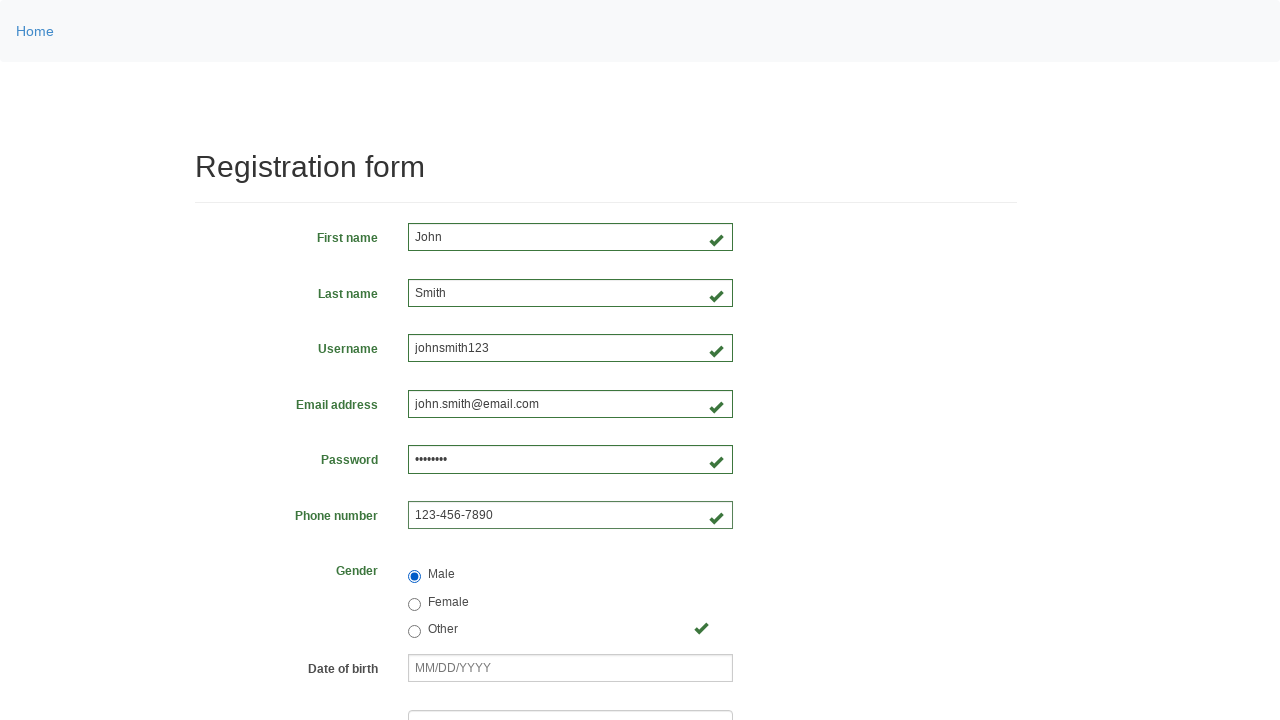

Filled date of birth field with '01/28/1990' on input[name='birthday']
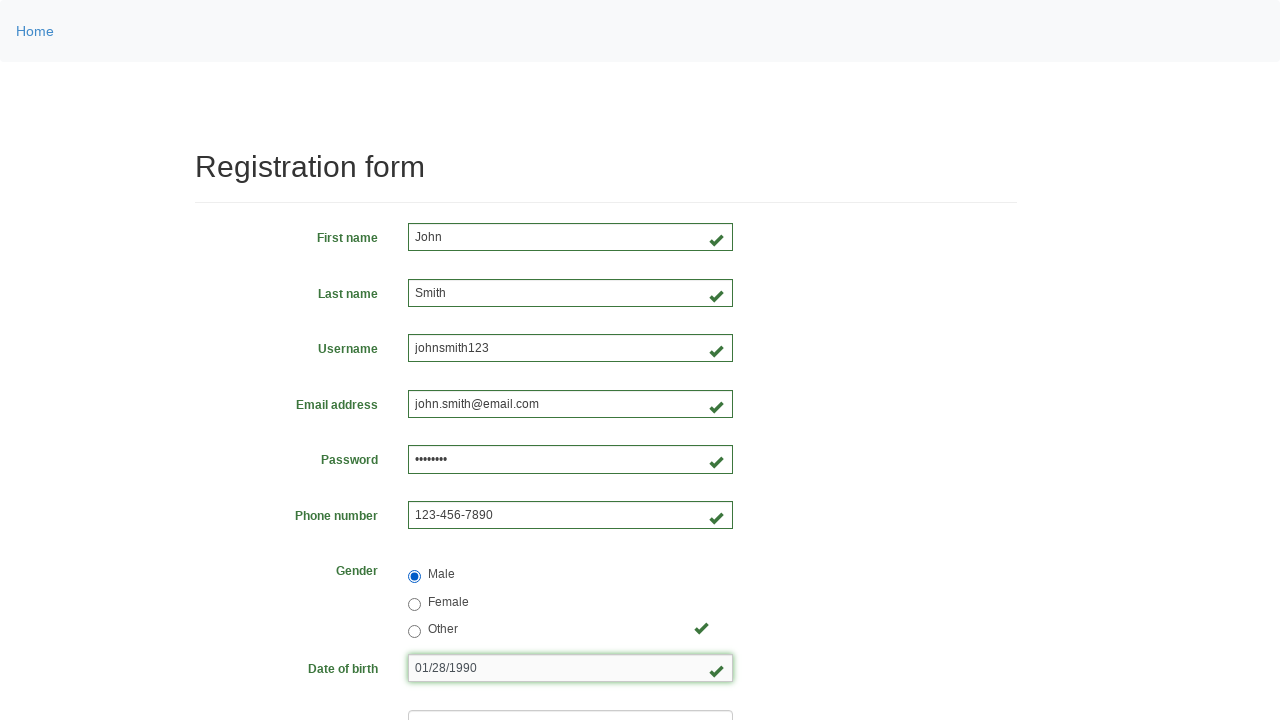

Selected 'Department of Engineering' from department dropdown on select[name='department']
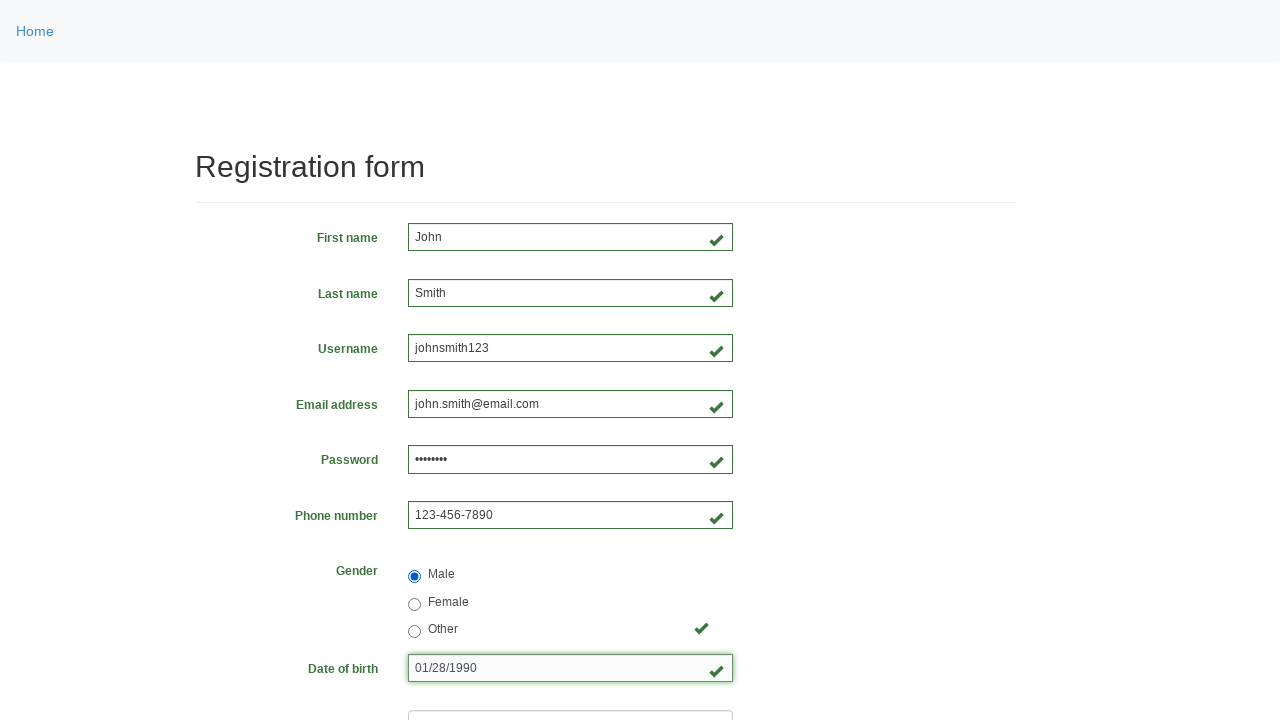

Selected 'SDET' from job title dropdown on select[name='job_title']
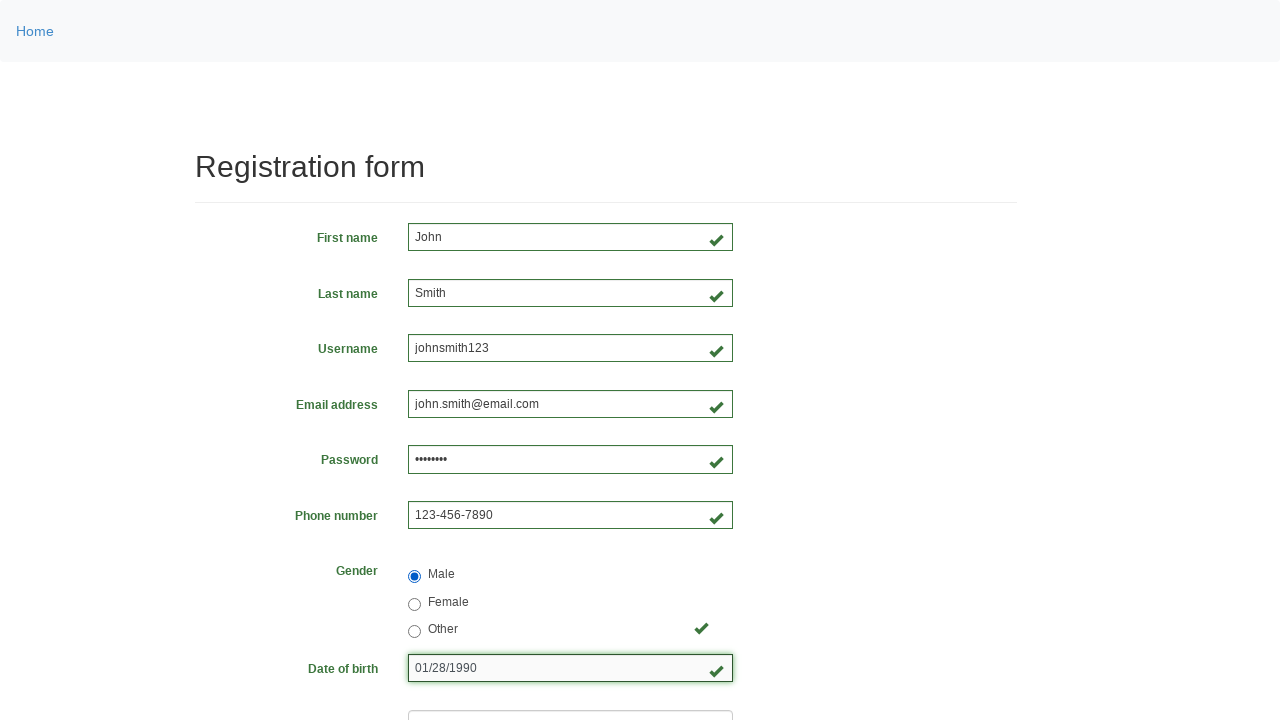

Clicked Java checkbox for programming language selection at (465, 468) on #inlineCheckbox2
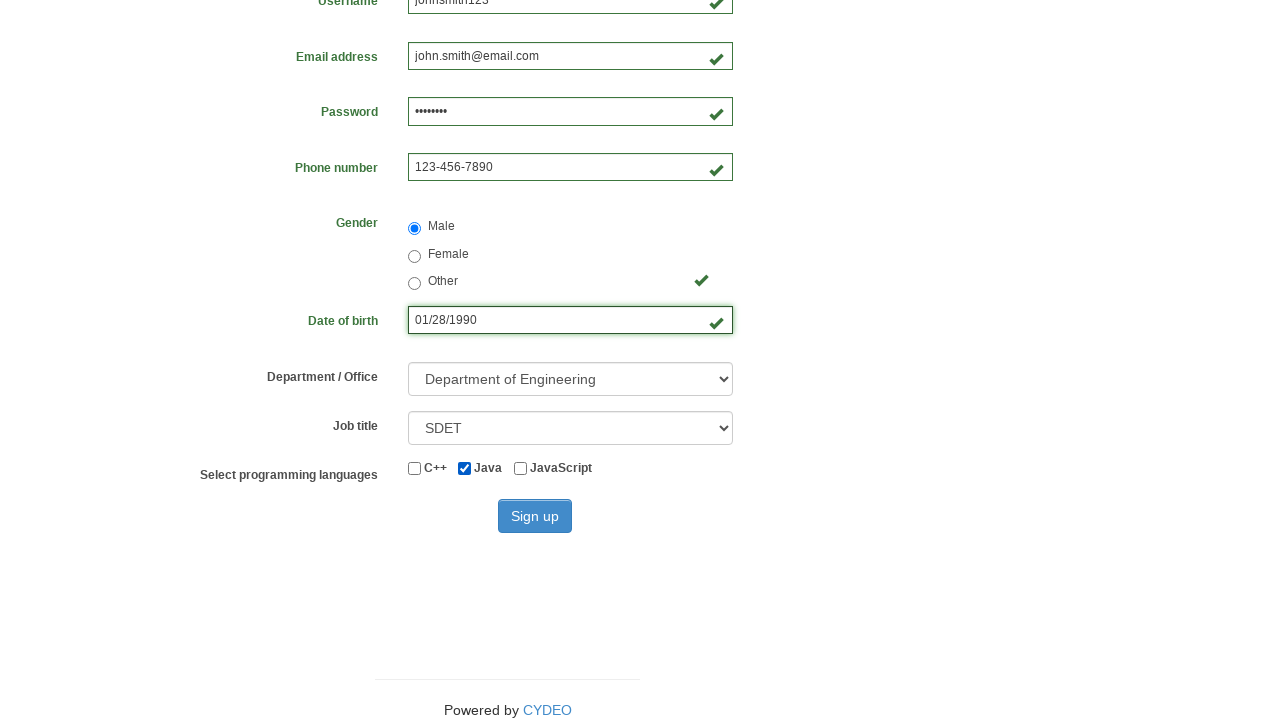

Verified Java checkbox is selected
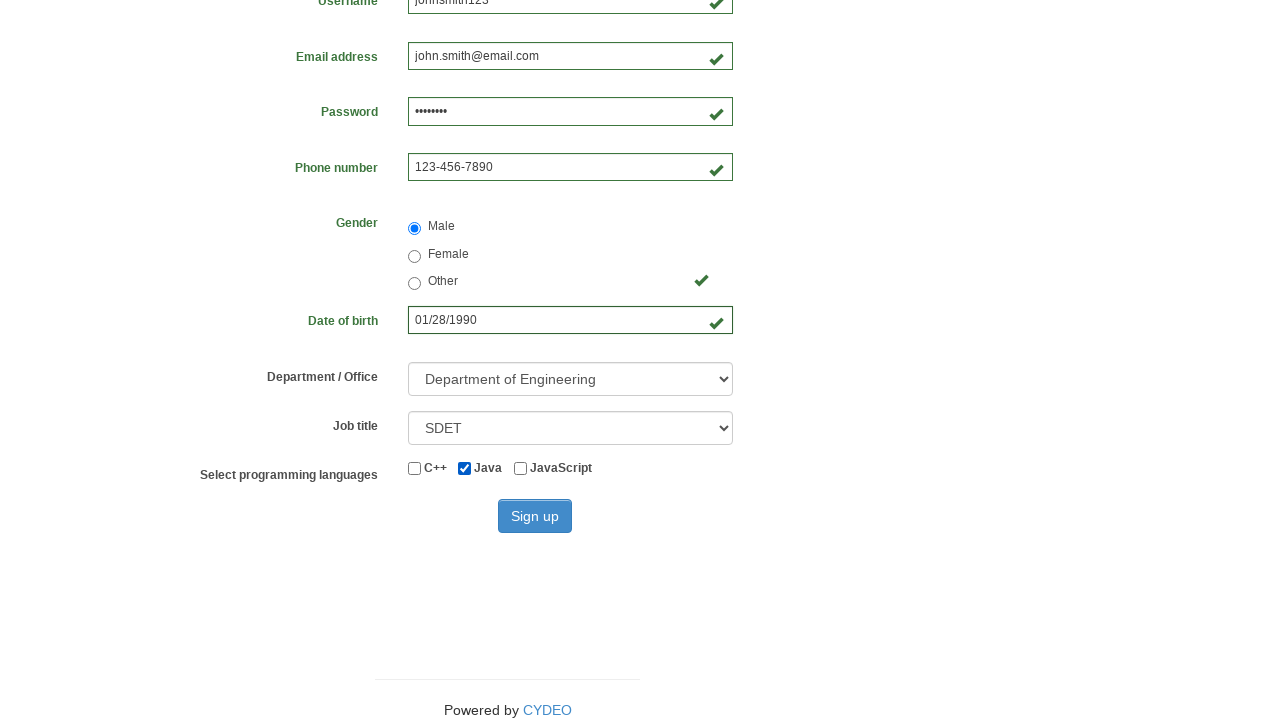

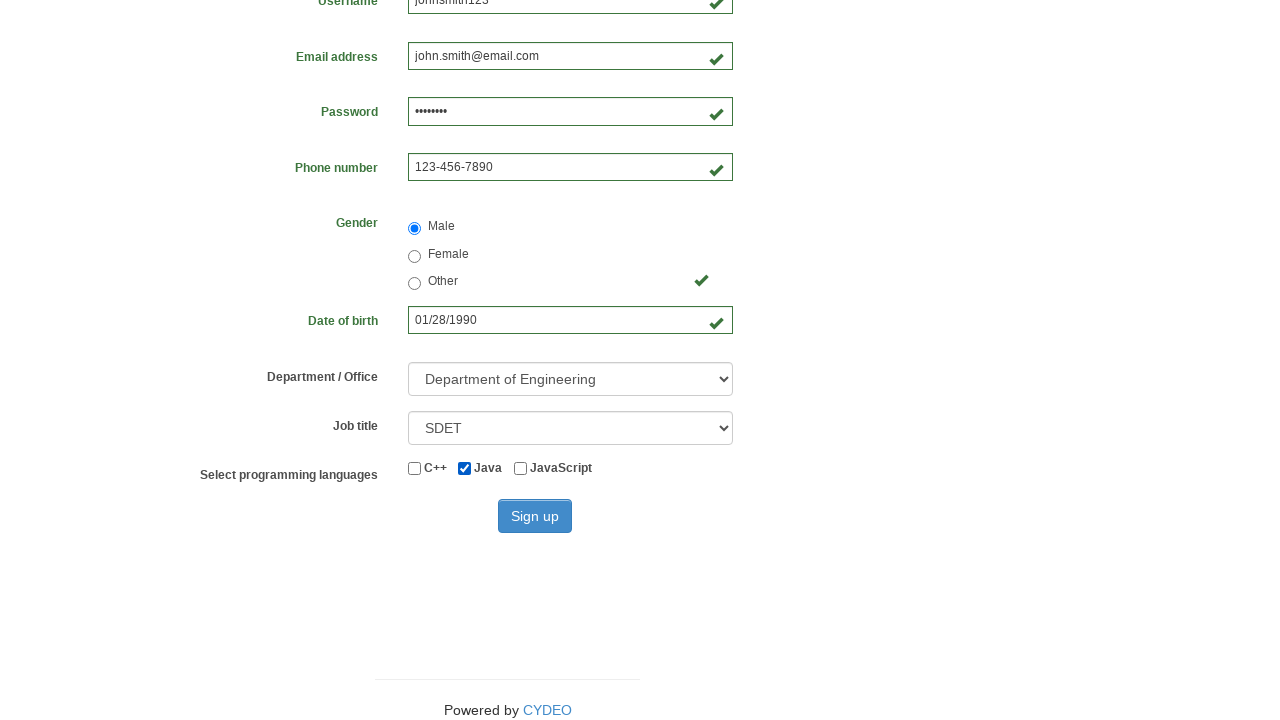